Tests that the 'Clear completed' button is hidden when there are no completed items.

Starting URL: https://demo.playwright.dev/todomvc

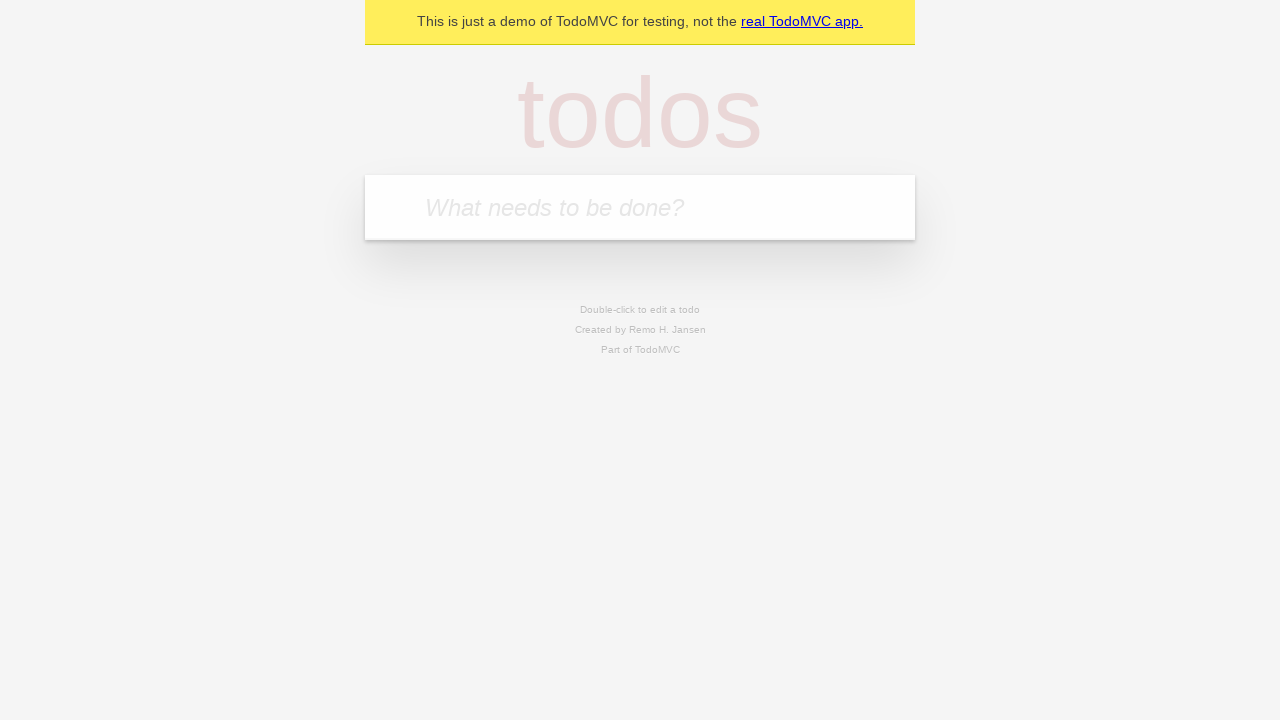

Filled todo input with 'buy some cheese' on internal:attr=[placeholder="What needs to be done?"i]
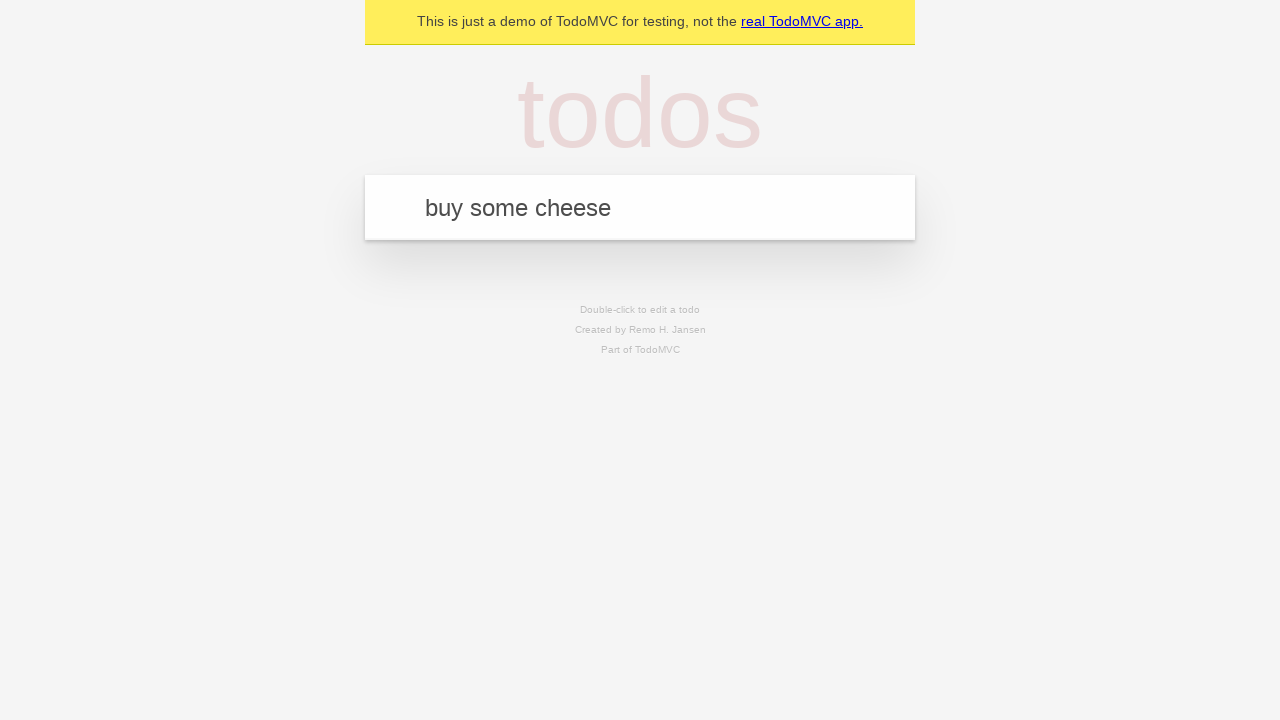

Pressed Enter to add todo 'buy some cheese' on internal:attr=[placeholder="What needs to be done?"i]
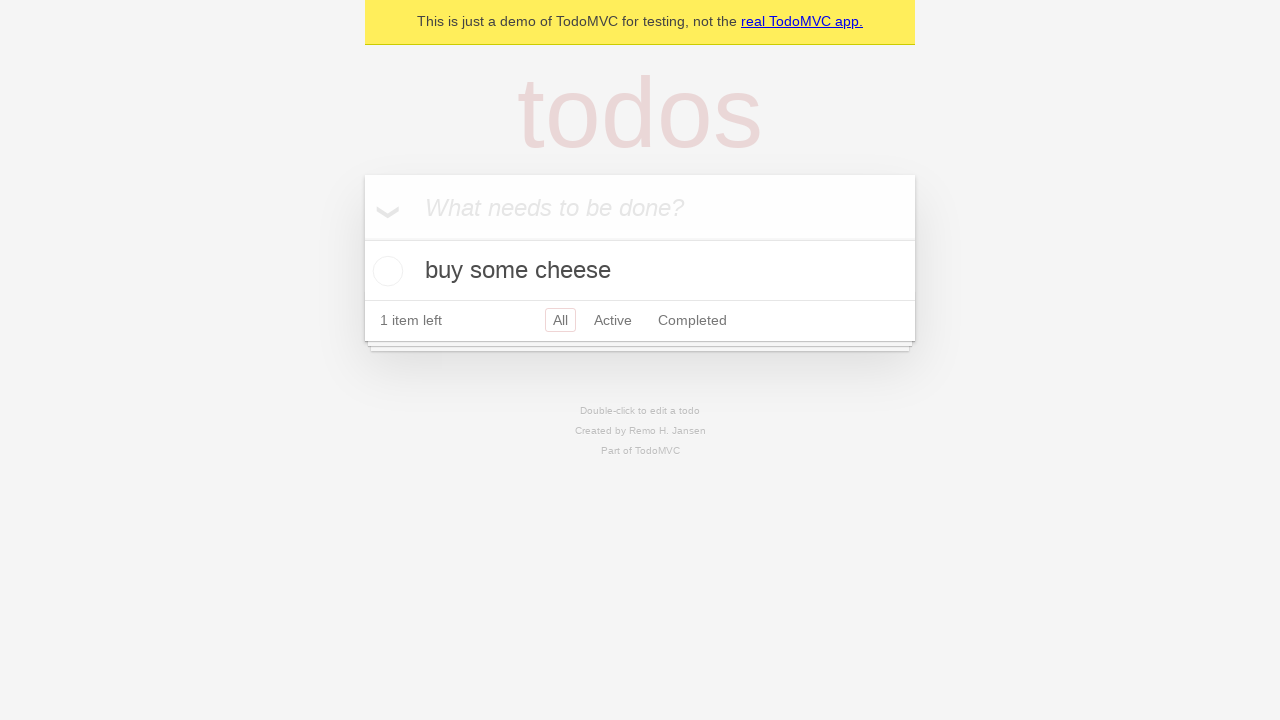

Filled todo input with 'feed the cat' on internal:attr=[placeholder="What needs to be done?"i]
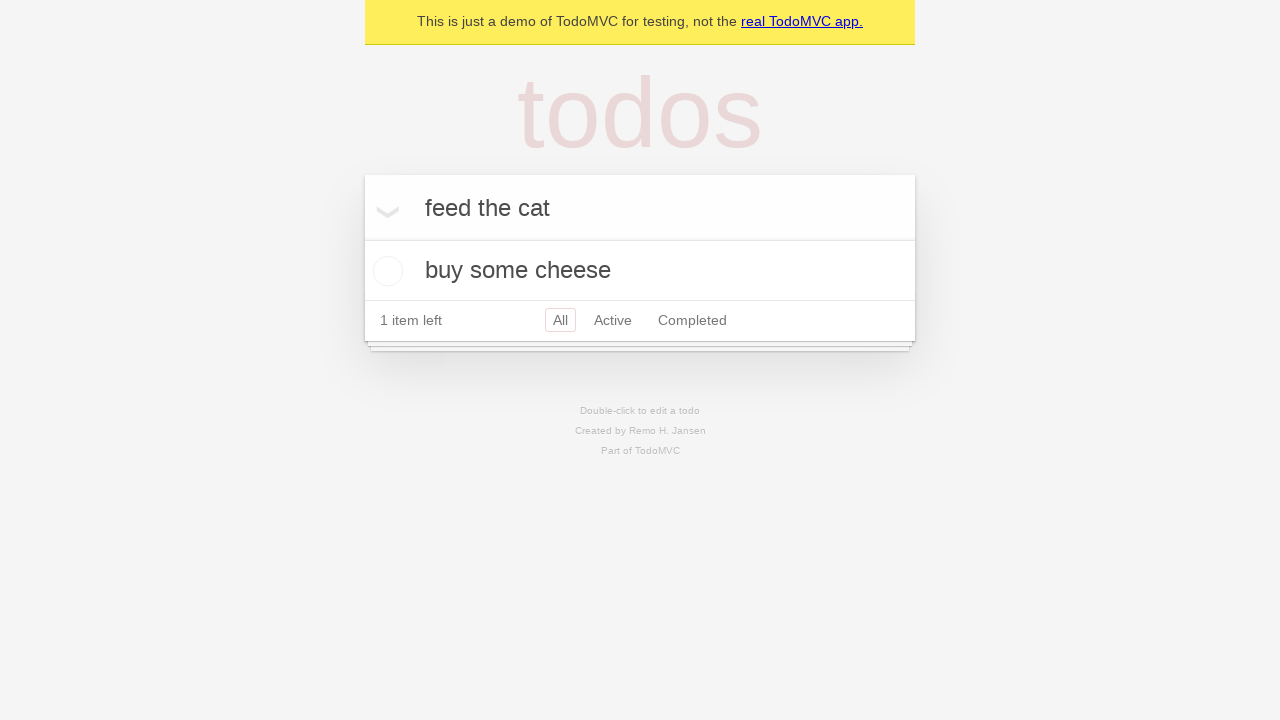

Pressed Enter to add todo 'feed the cat' on internal:attr=[placeholder="What needs to be done?"i]
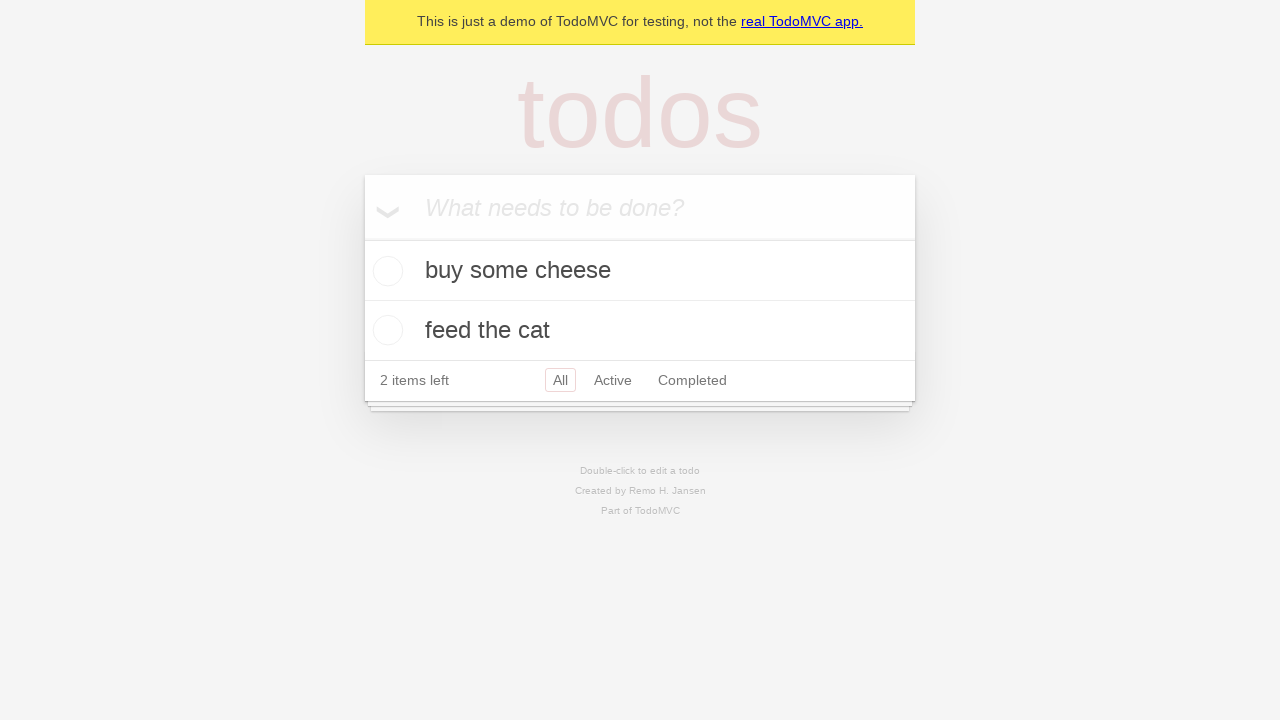

Filled todo input with 'book a doctors appointment' on internal:attr=[placeholder="What needs to be done?"i]
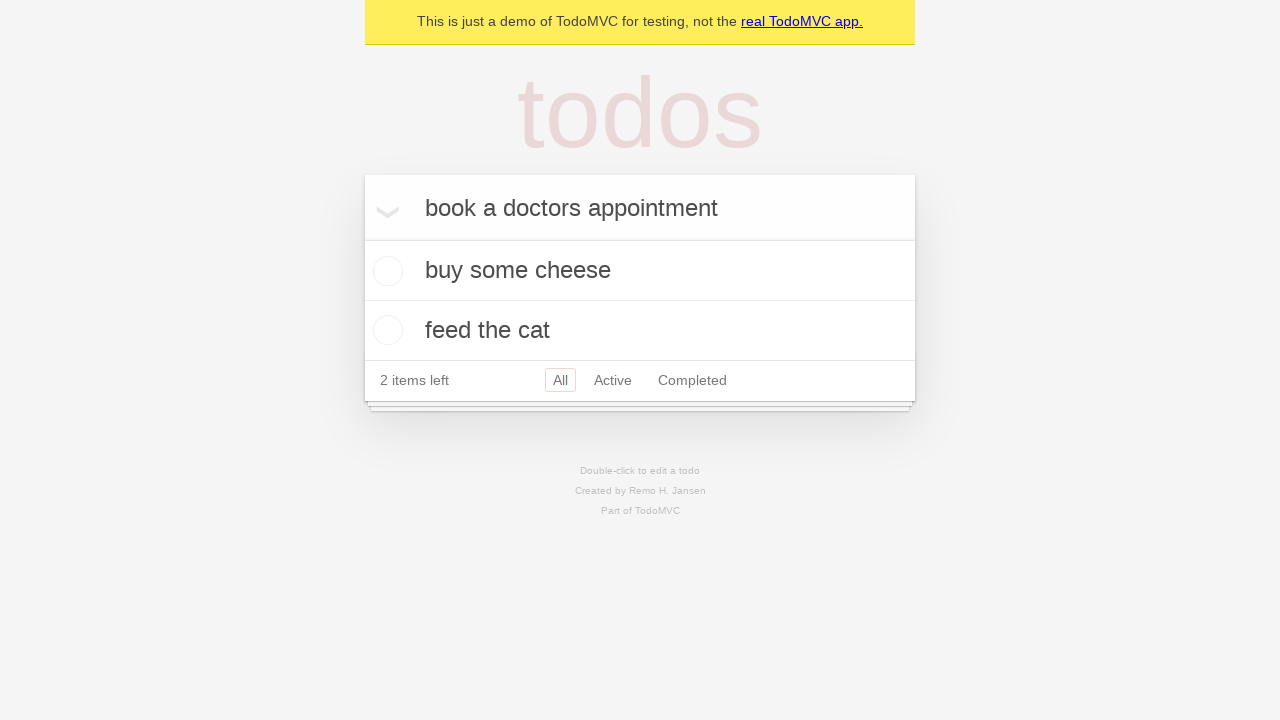

Pressed Enter to add todo 'book a doctors appointment' on internal:attr=[placeholder="What needs to be done?"i]
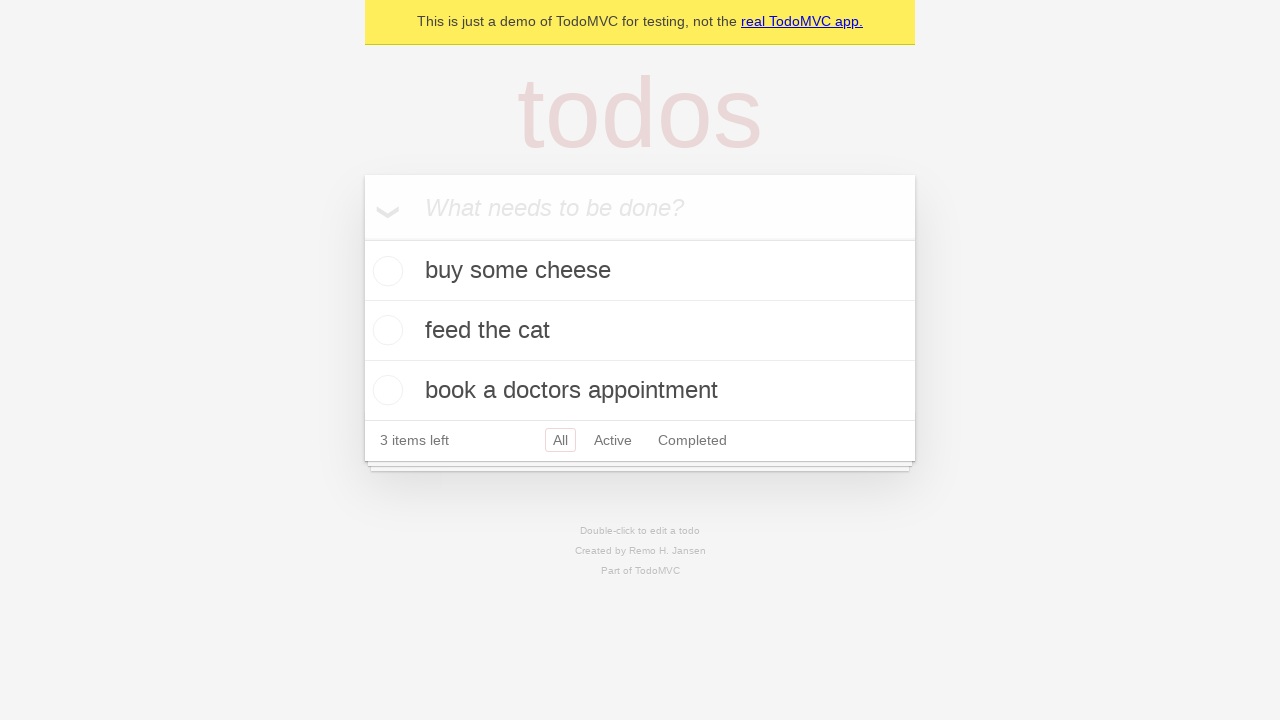

Checked the first todo item as completed at (385, 271) on .todo-list li .toggle >> nth=0
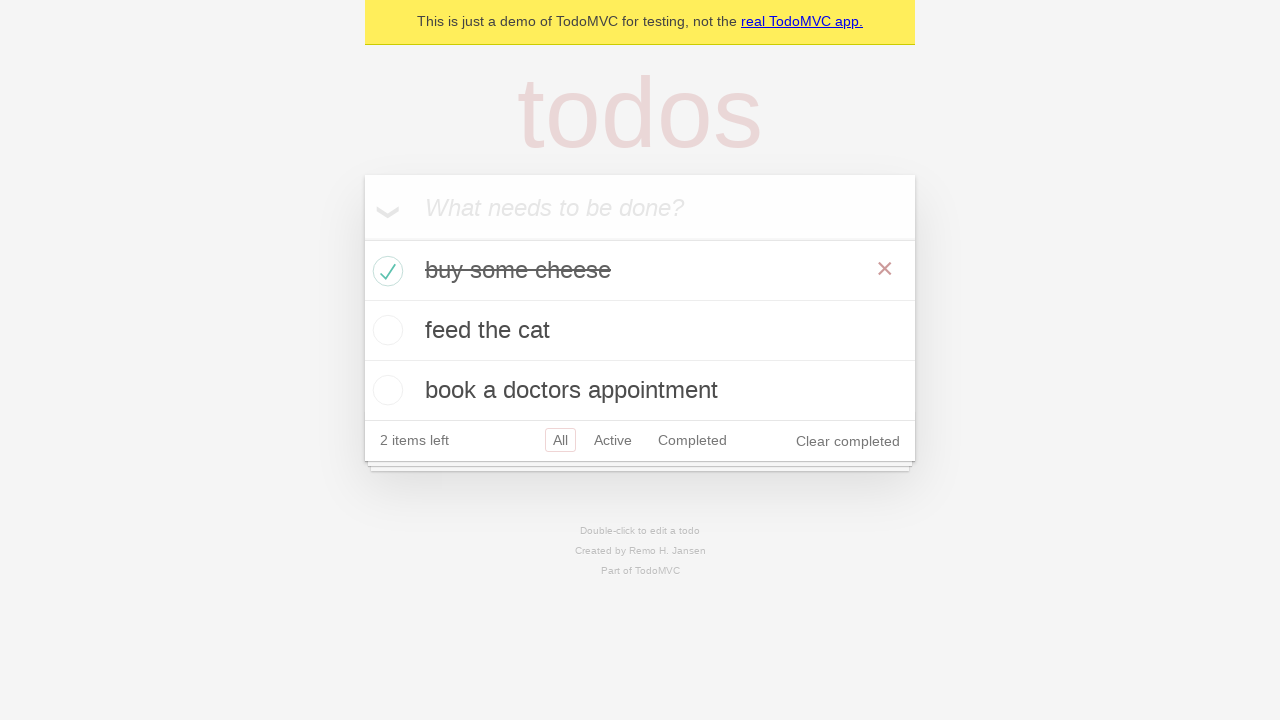

Clicked 'Clear completed' button at (848, 441) on internal:role=button[name="Clear completed"i]
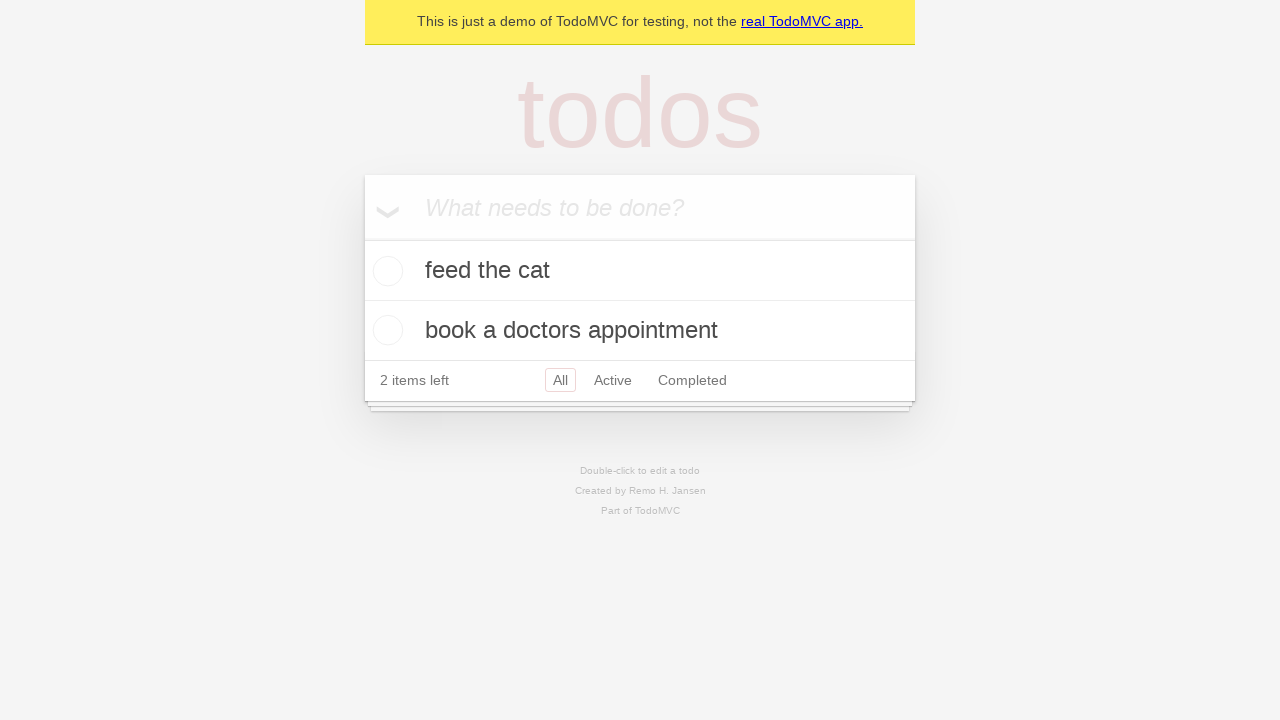

Waited 500ms for 'Clear completed' button to disappear
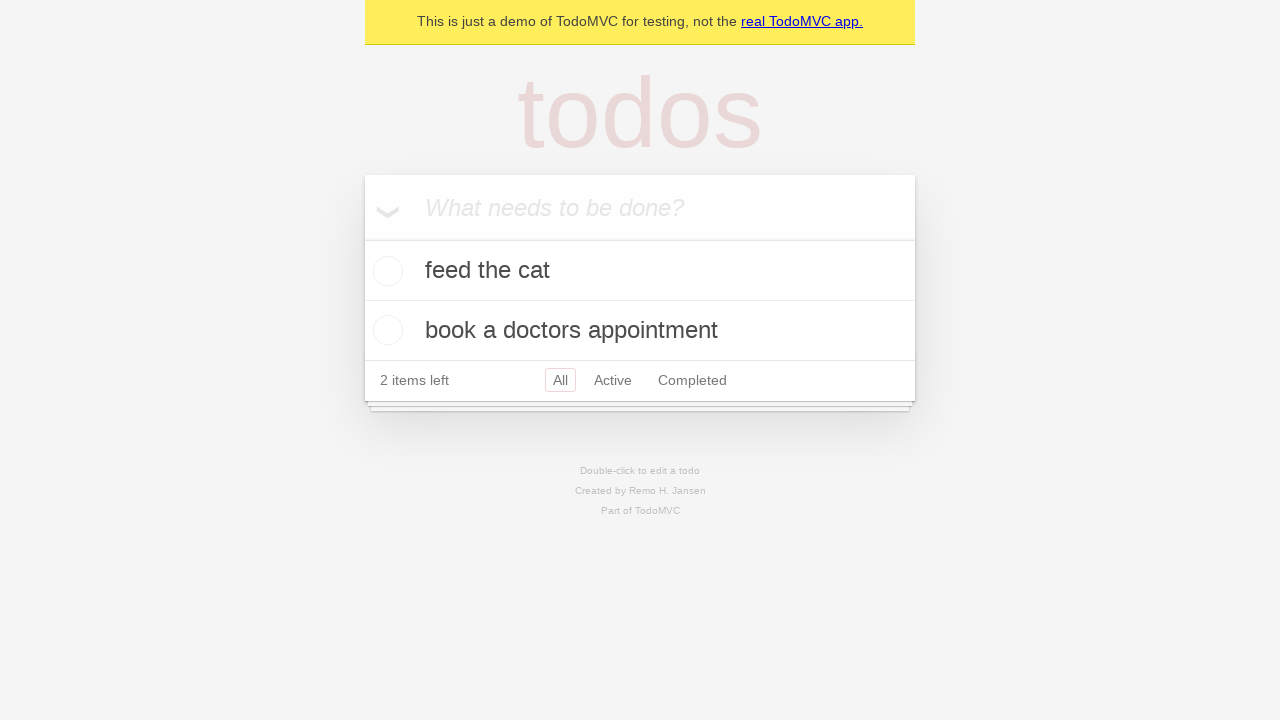

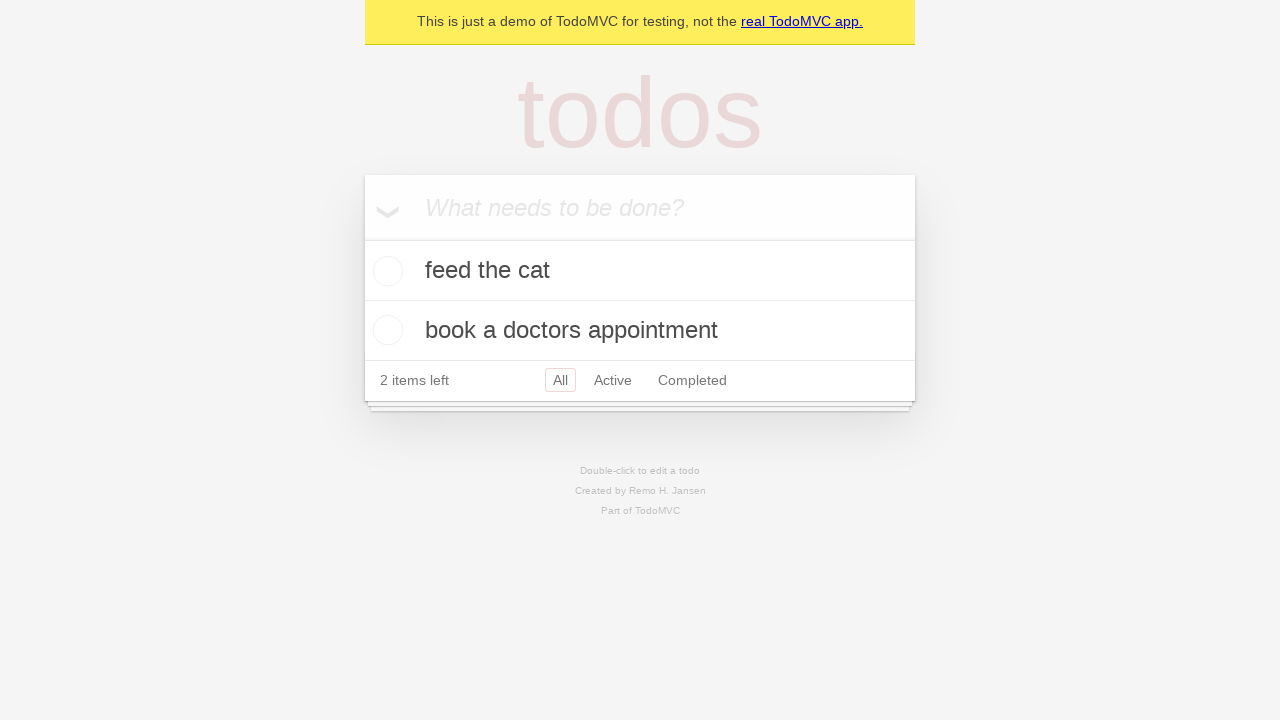